Tests the filter functionality by opening the filters modal and selecting multiple experience level options.

Starting URL: https://www.welcometothejungle.com/en/jobs?refinementList%5Boffices.country_code%5D%5B%5D=FR&query=react%20js&page=1

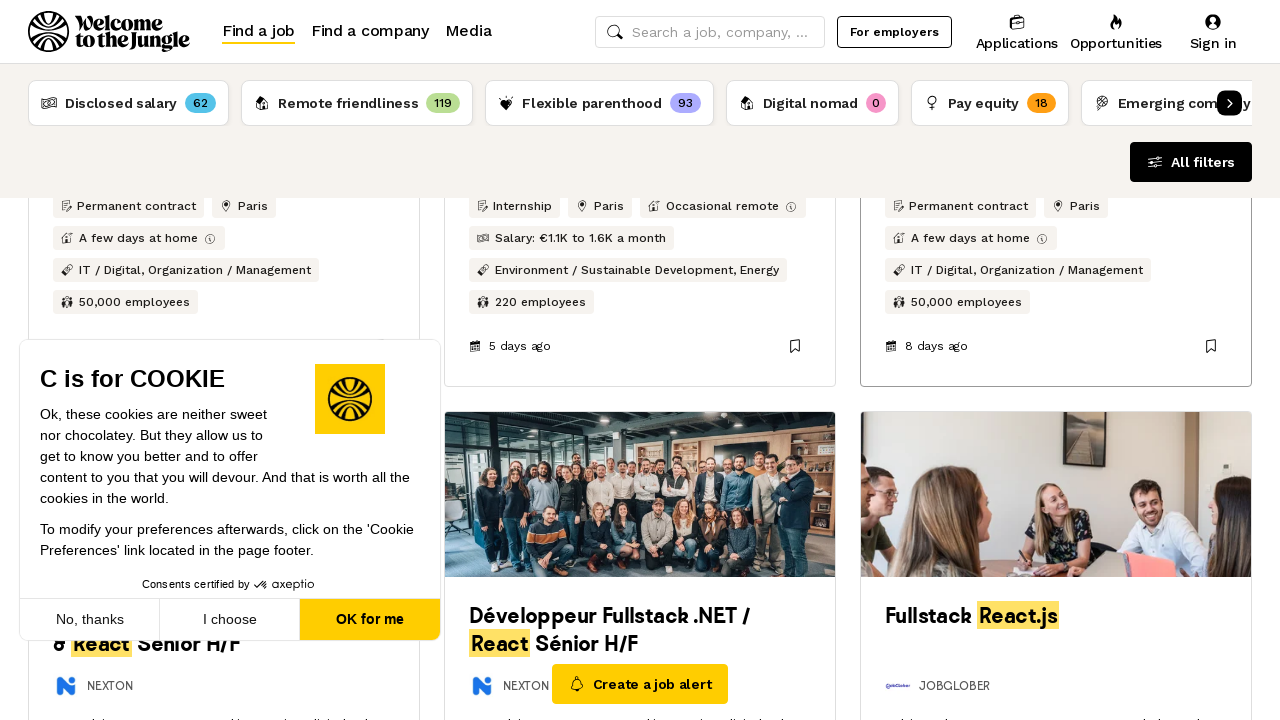

Clicked 'All filters' button to open filters modal at (1191, 162) on #jobs-search-filter-all
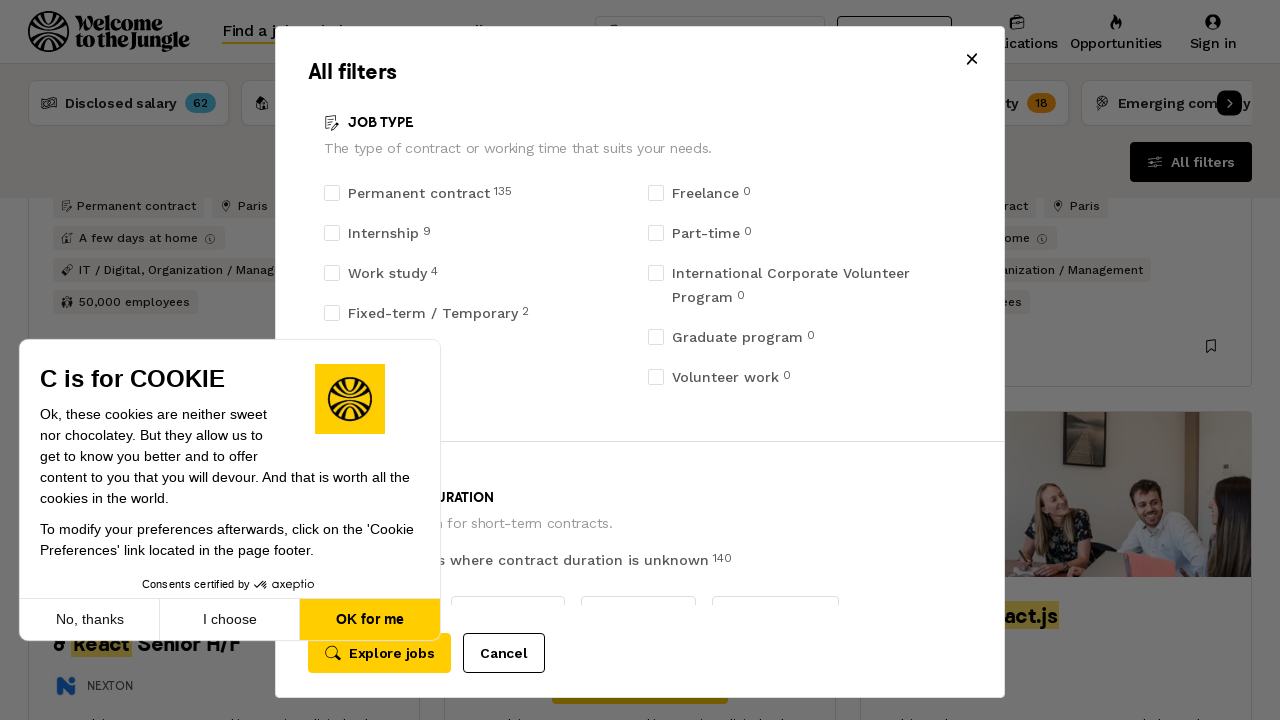

Filters modal appeared and became visible
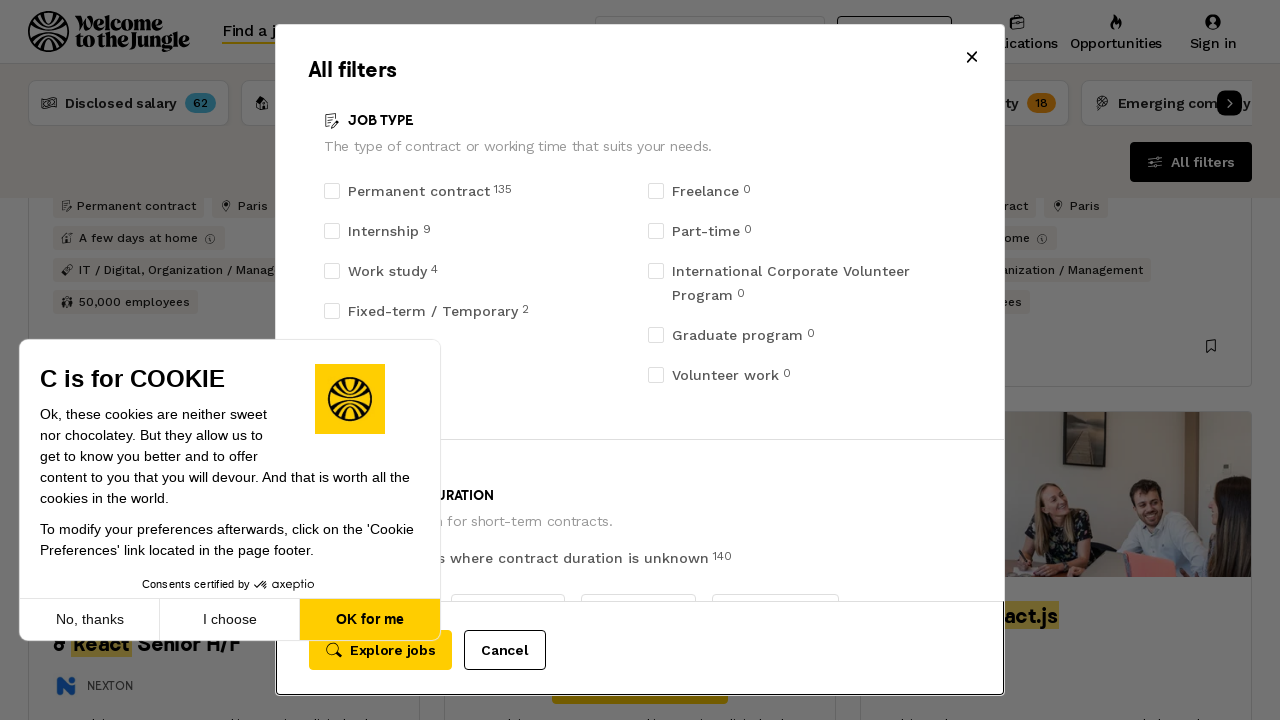

Experience level option #jobs-search-all-modal-experience-0-1 is ready
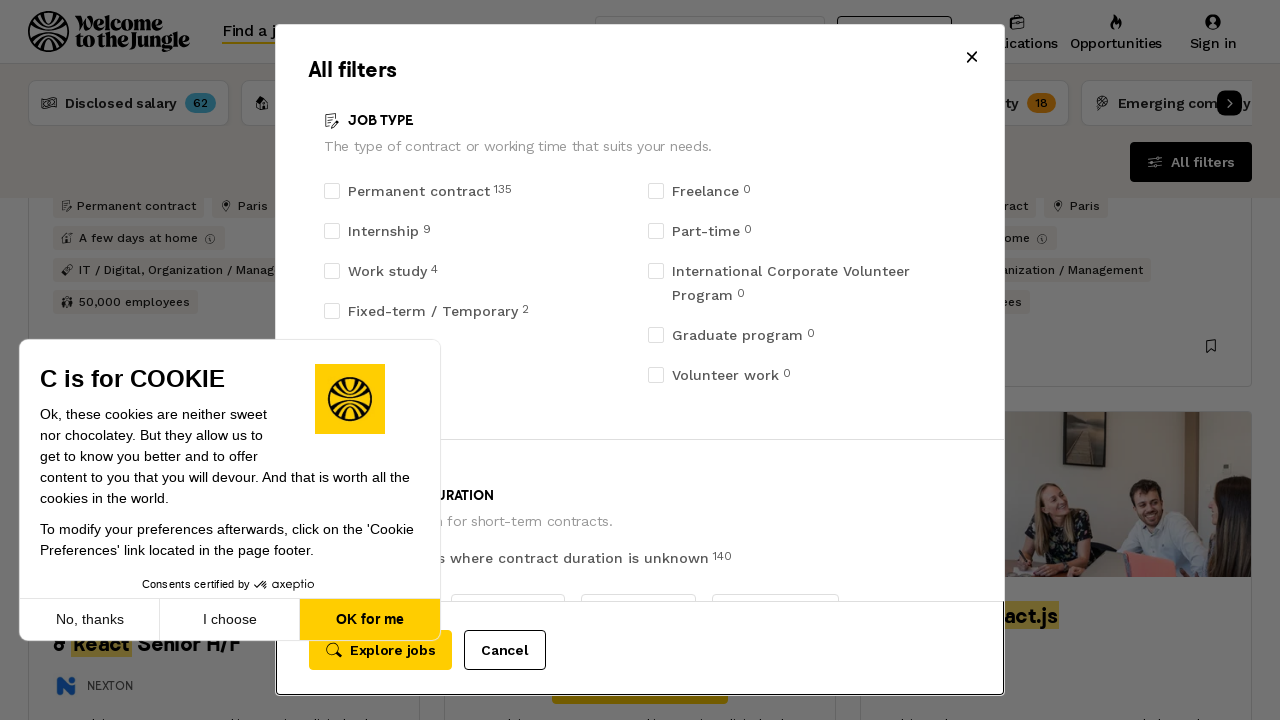

Selected experience level option #jobs-search-all-modal-experience-0-1 at (351, 360) on #jobs-search-all-modal-experience-0-1
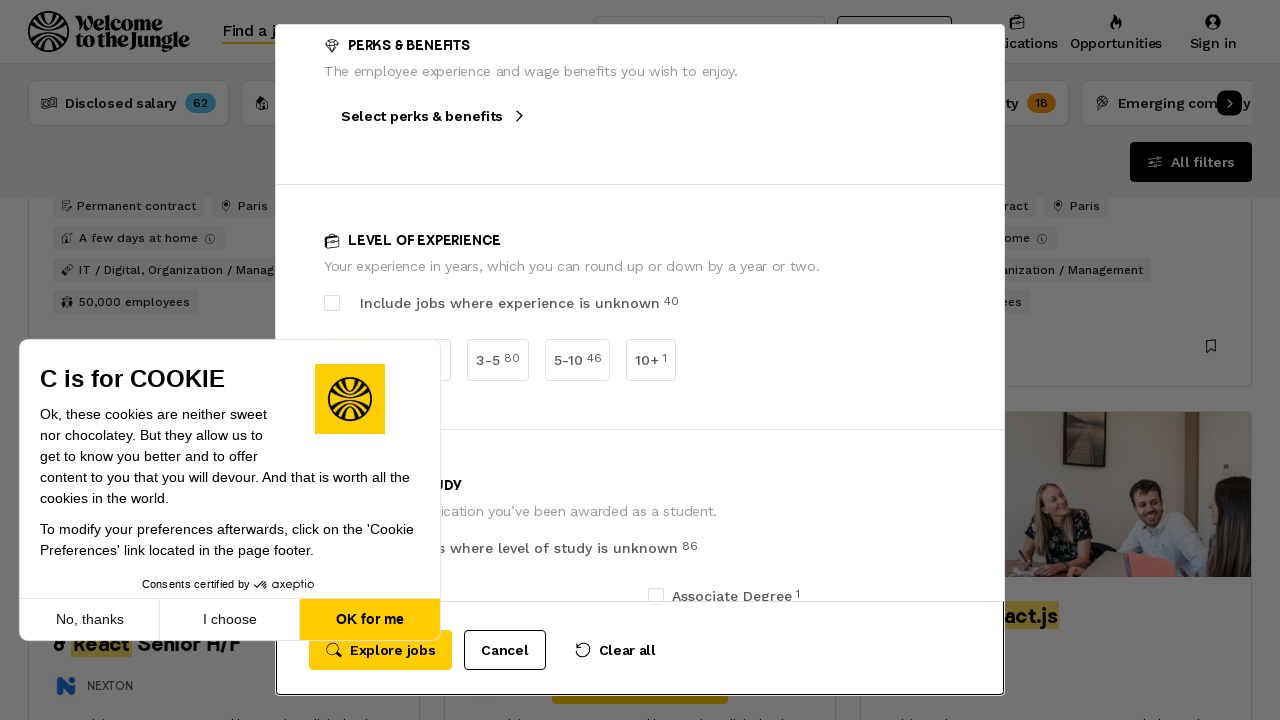

Experience level option #jobs-search-all-modal-experience-1-3 is ready
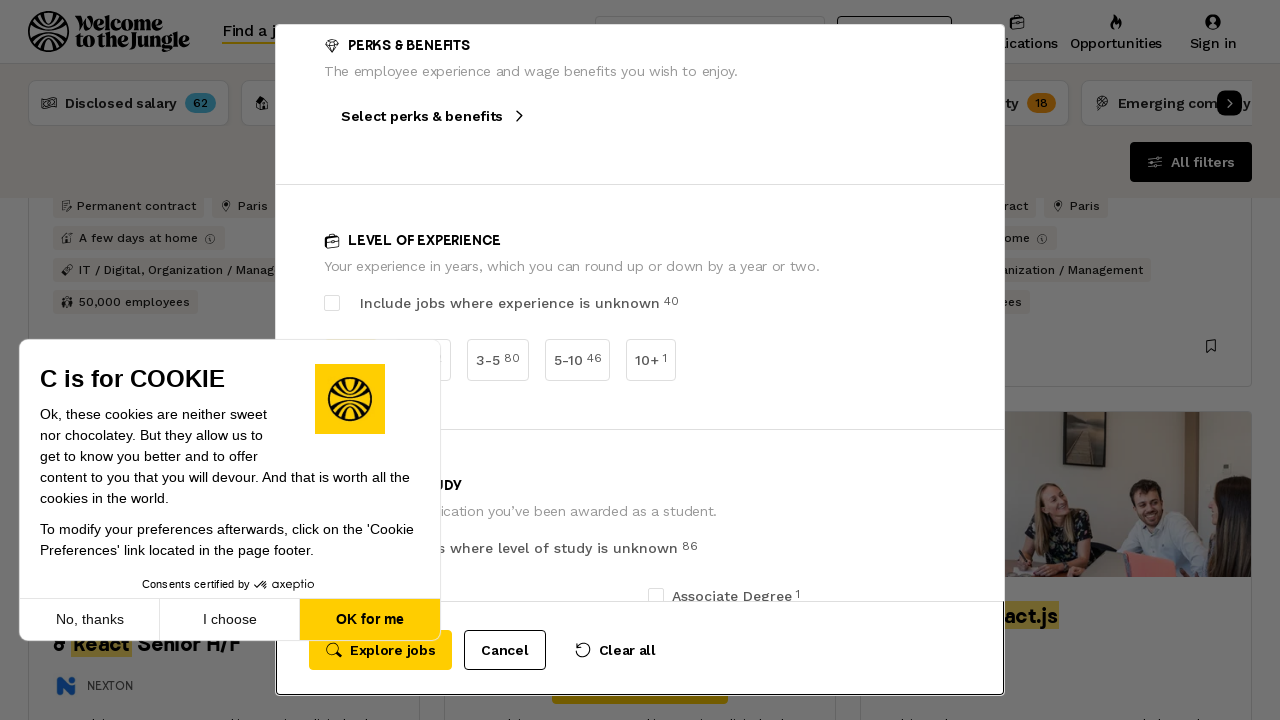

Selected experience level option #jobs-search-all-modal-experience-1-3 at (422, 360) on #jobs-search-all-modal-experience-1-3
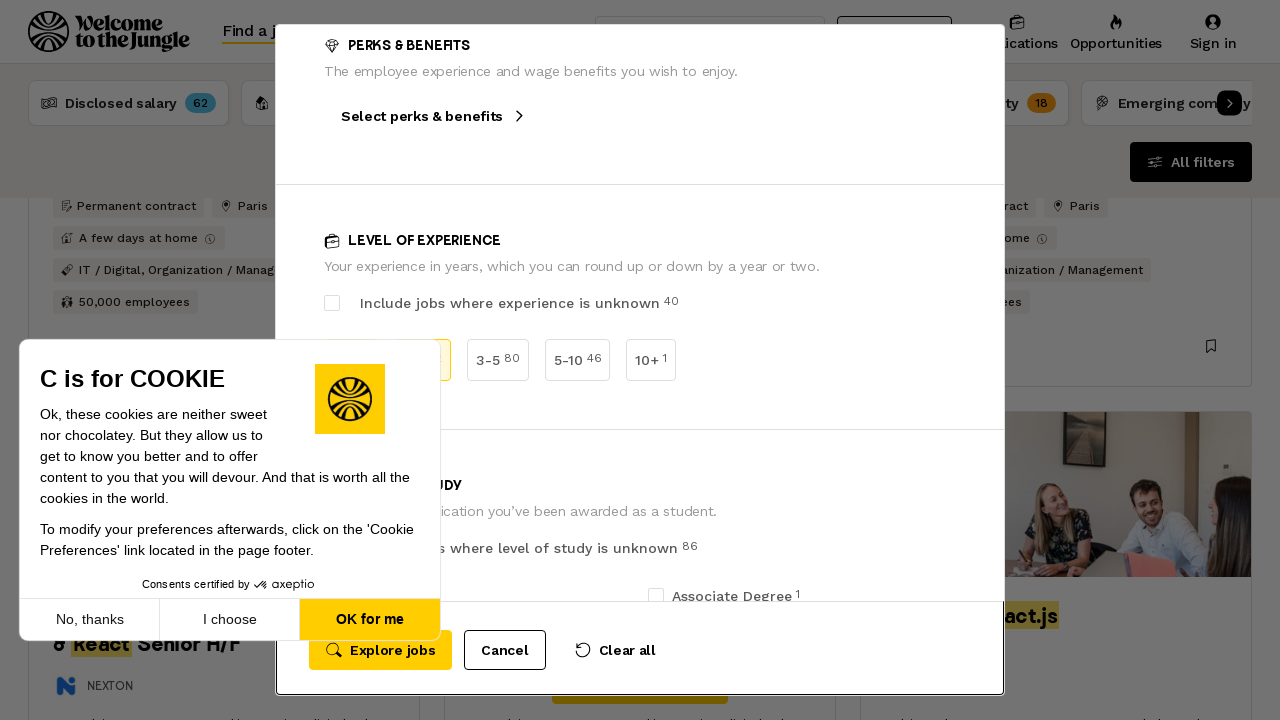

Experience level option #jobs-search-all-modal-experience-3-5 is ready
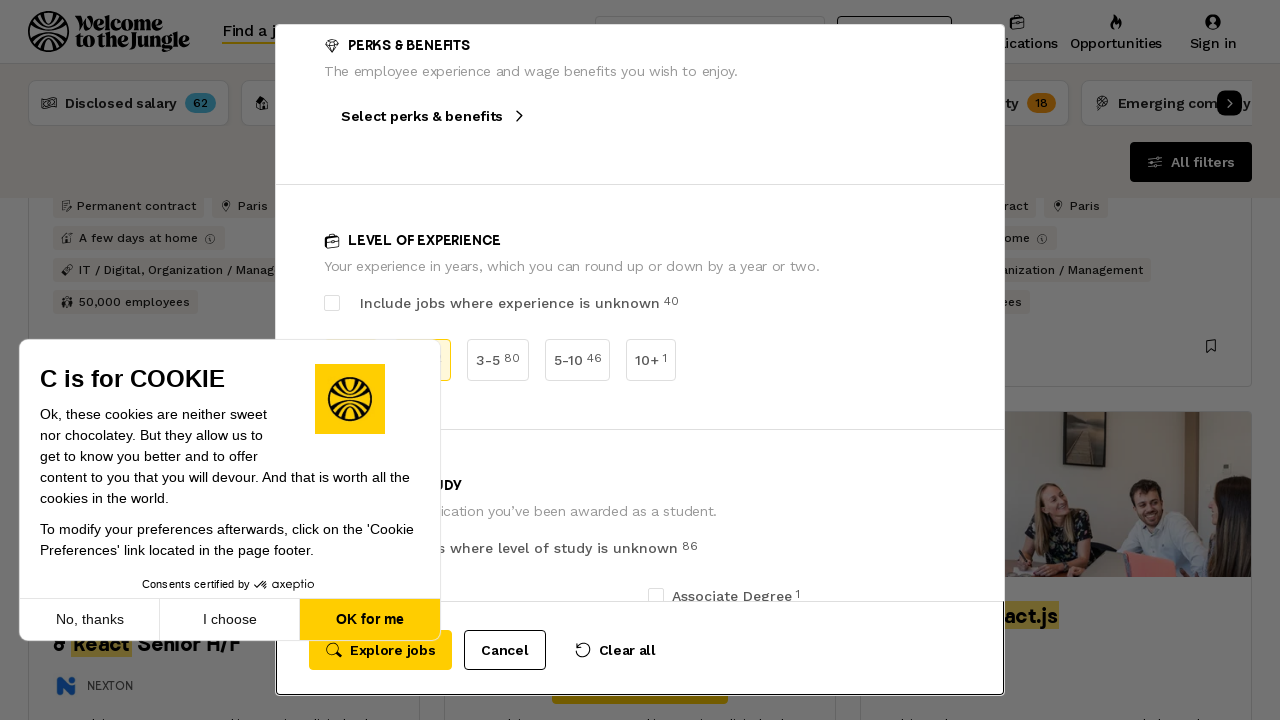

Selected experience level option #jobs-search-all-modal-experience-3-5 at (498, 360) on #jobs-search-all-modal-experience-3-5
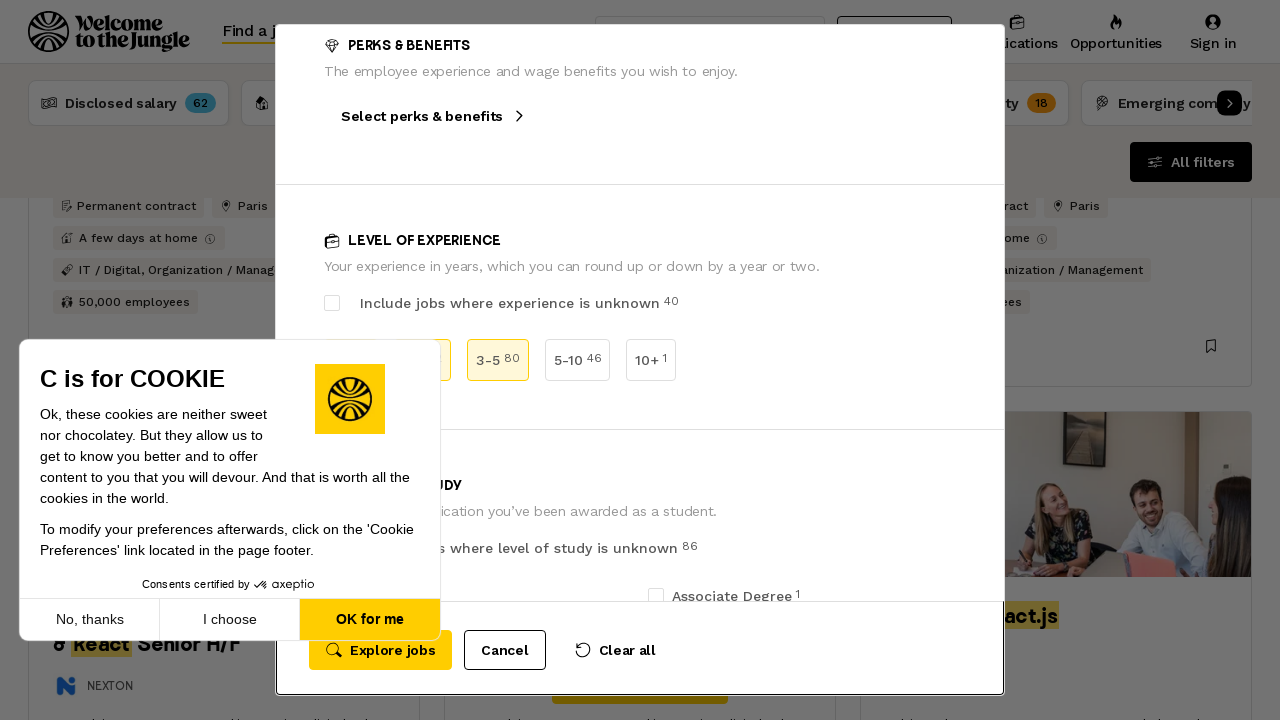

Experience level option #jobs-search-all-modal-experience-5-10 is ready
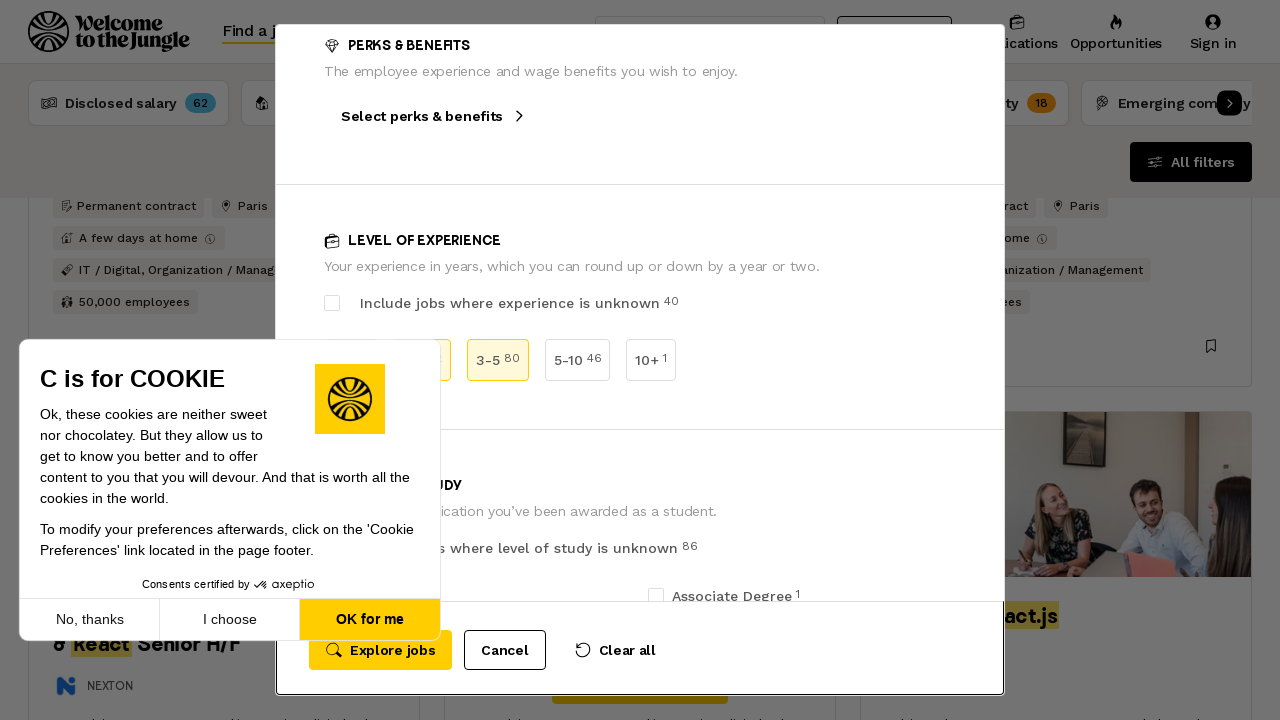

Selected experience level option #jobs-search-all-modal-experience-5-10 at (578, 360) on #jobs-search-all-modal-experience-5-10
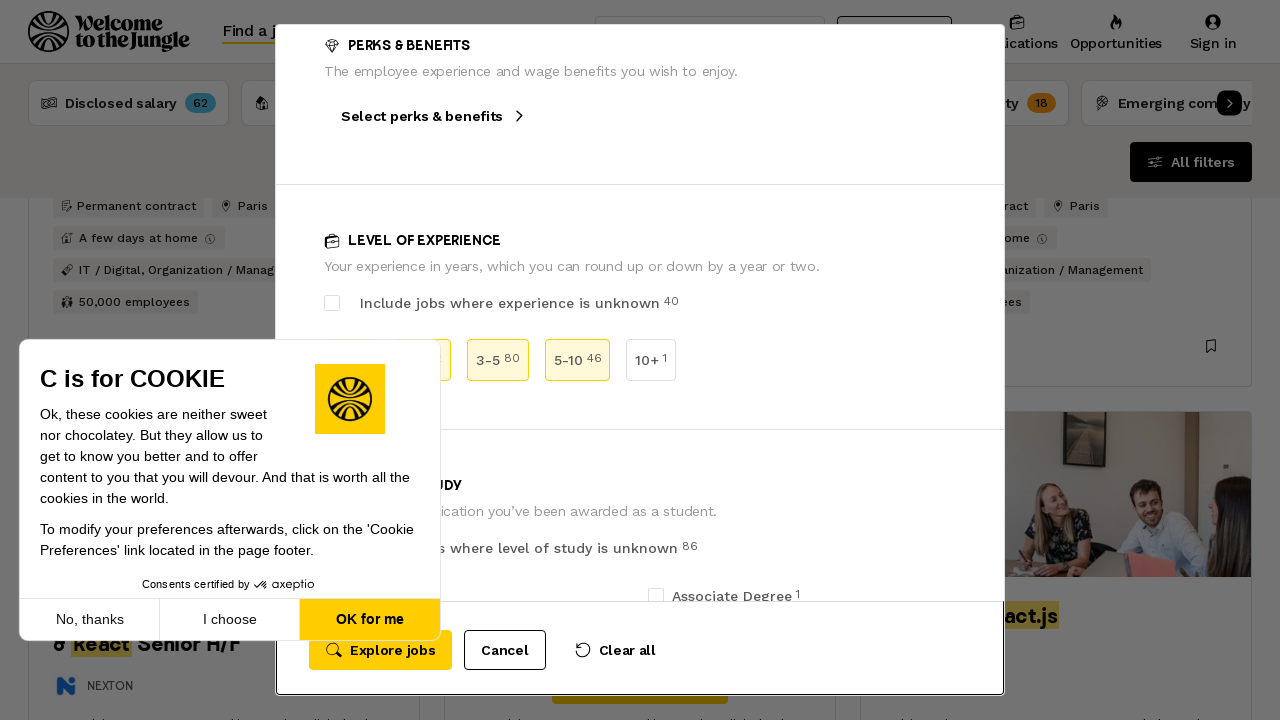

'Include unknown' checkbox became visible
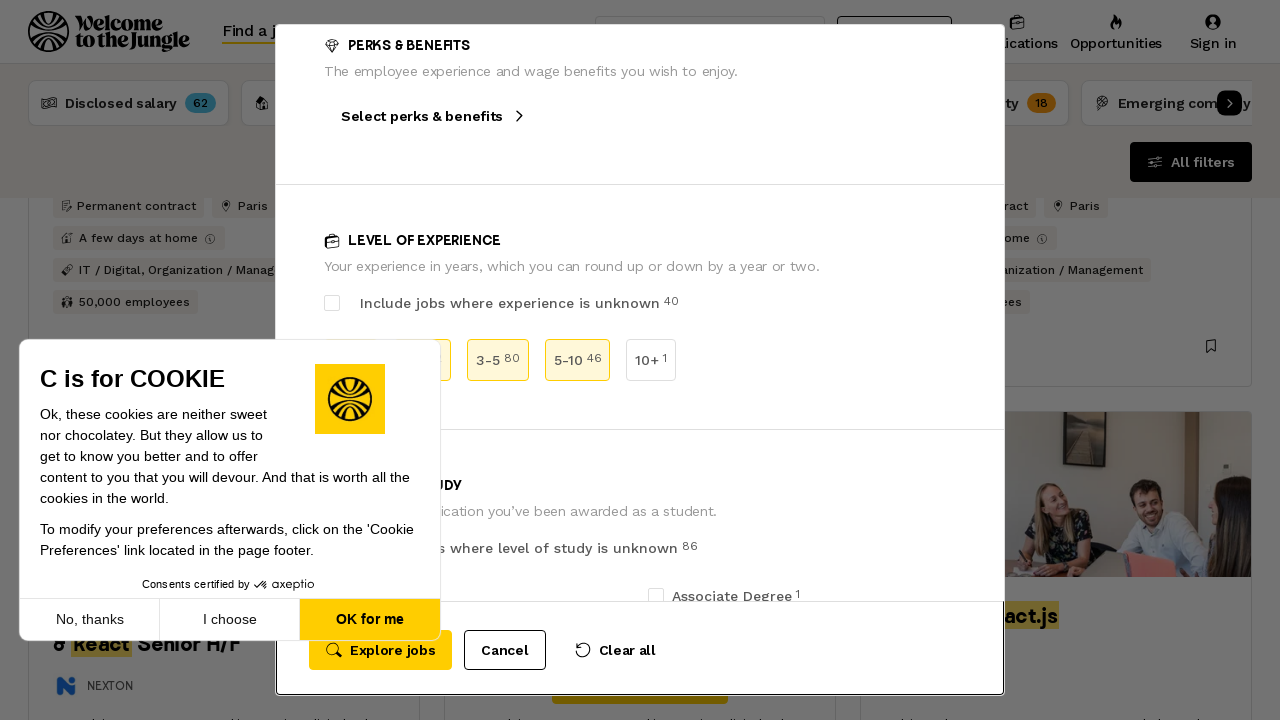

Clicked 'include unknown' checkbox to include unknown experience levels at (332, 303) on internal:testid=[data-testid="jobs-search-all-modal-experience"s] >> internal:te
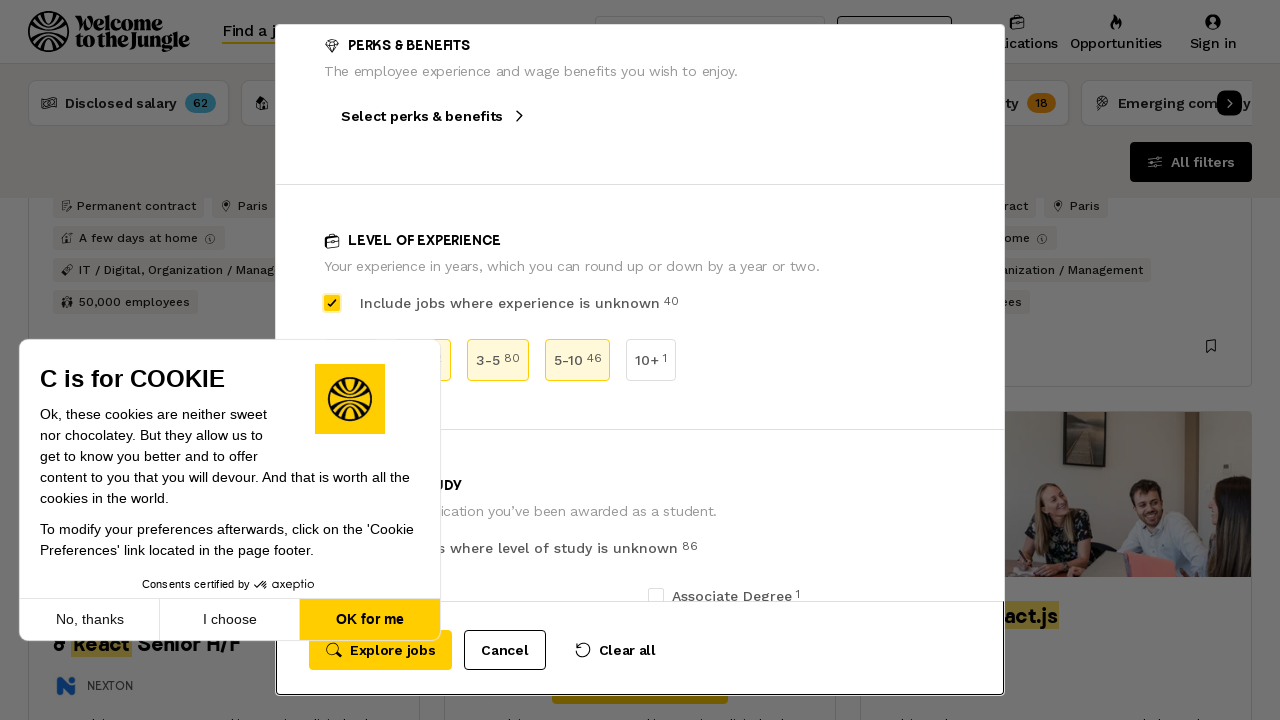

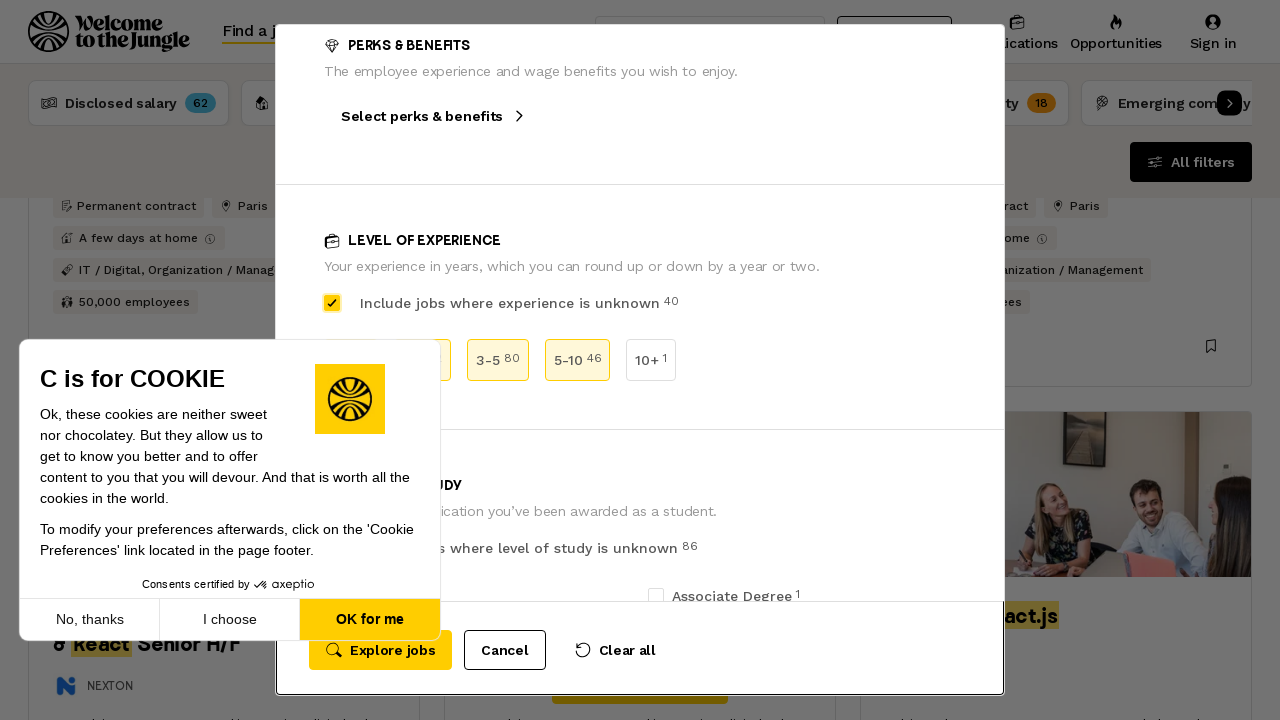